Tests the TodoMVC application by adding a new todo item and verifying it appears in the todo list

Starting URL: https://todomvc.com/examples/backbone/dist/

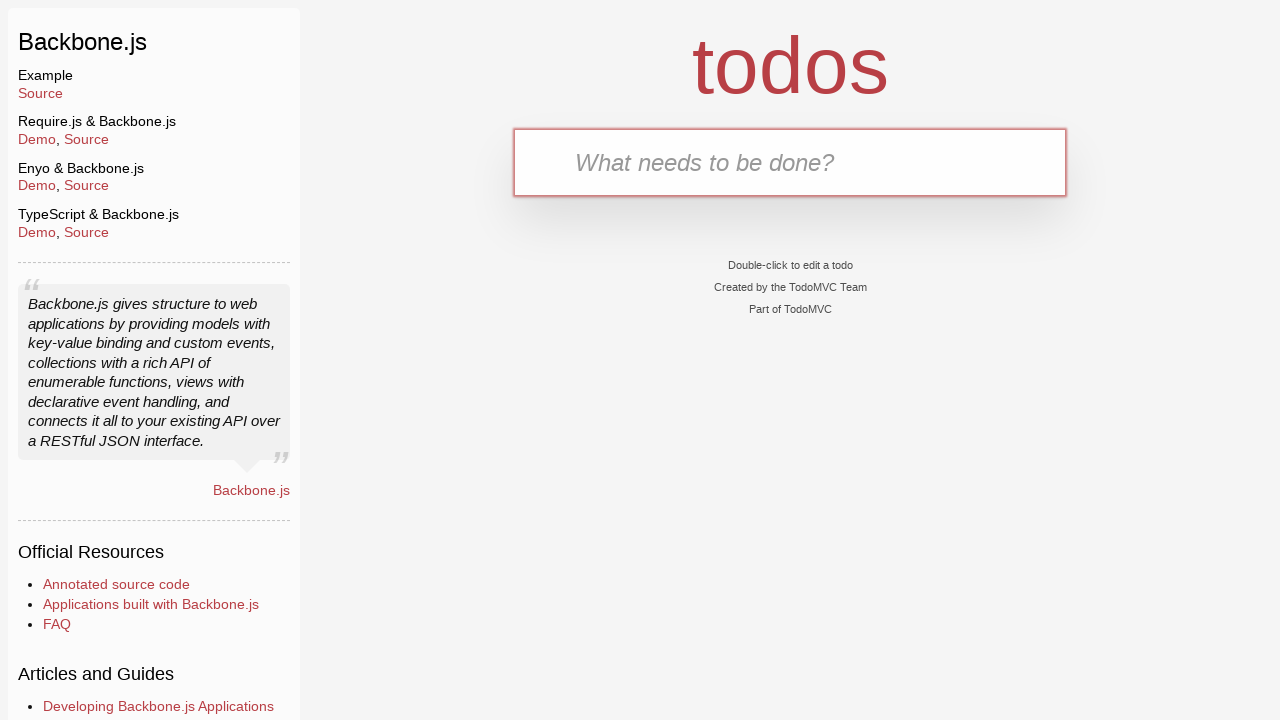

Filled new todo input with 'Learn Playwright' on input.new-todo
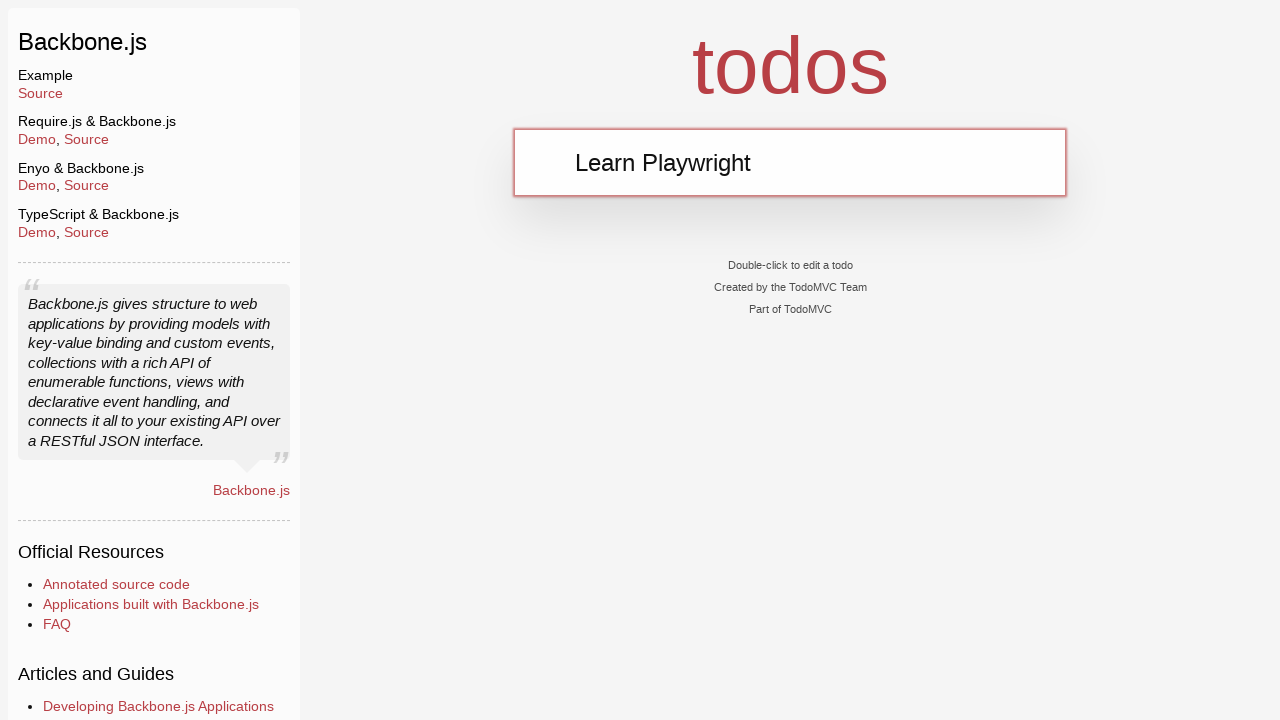

Pressed Enter to add the todo item on input.new-todo
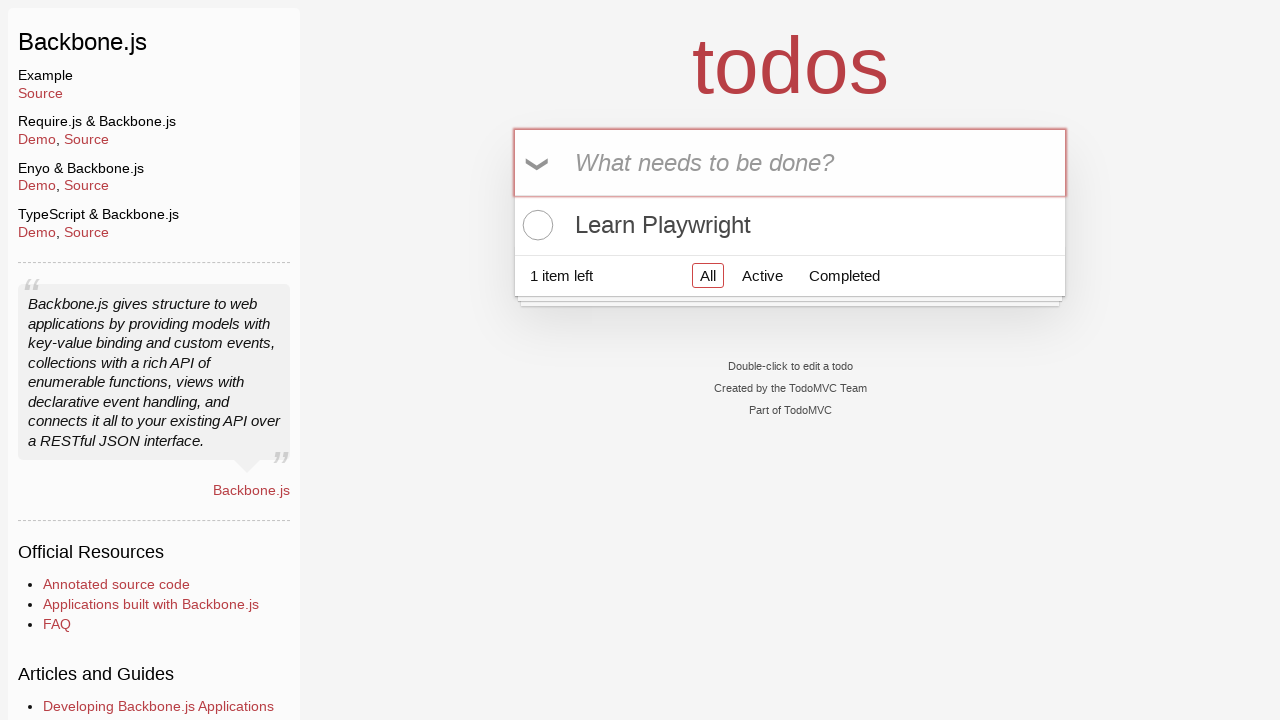

Todo item appeared in the todo list
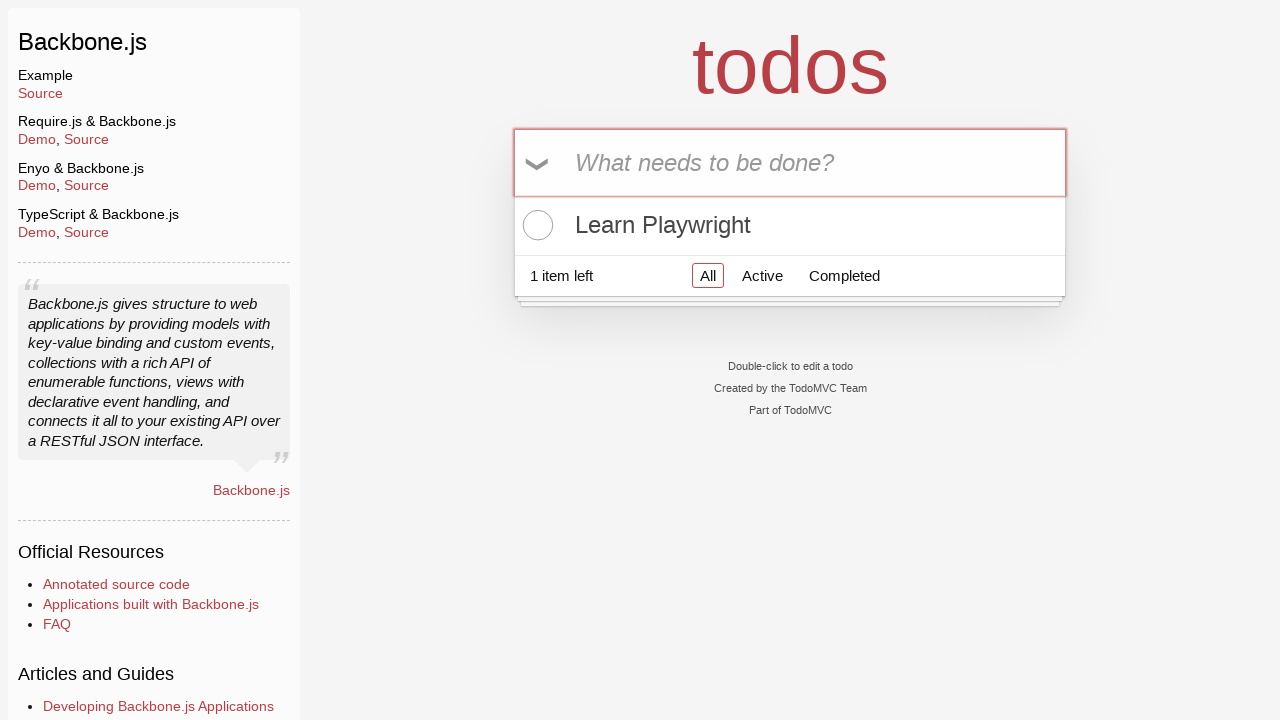

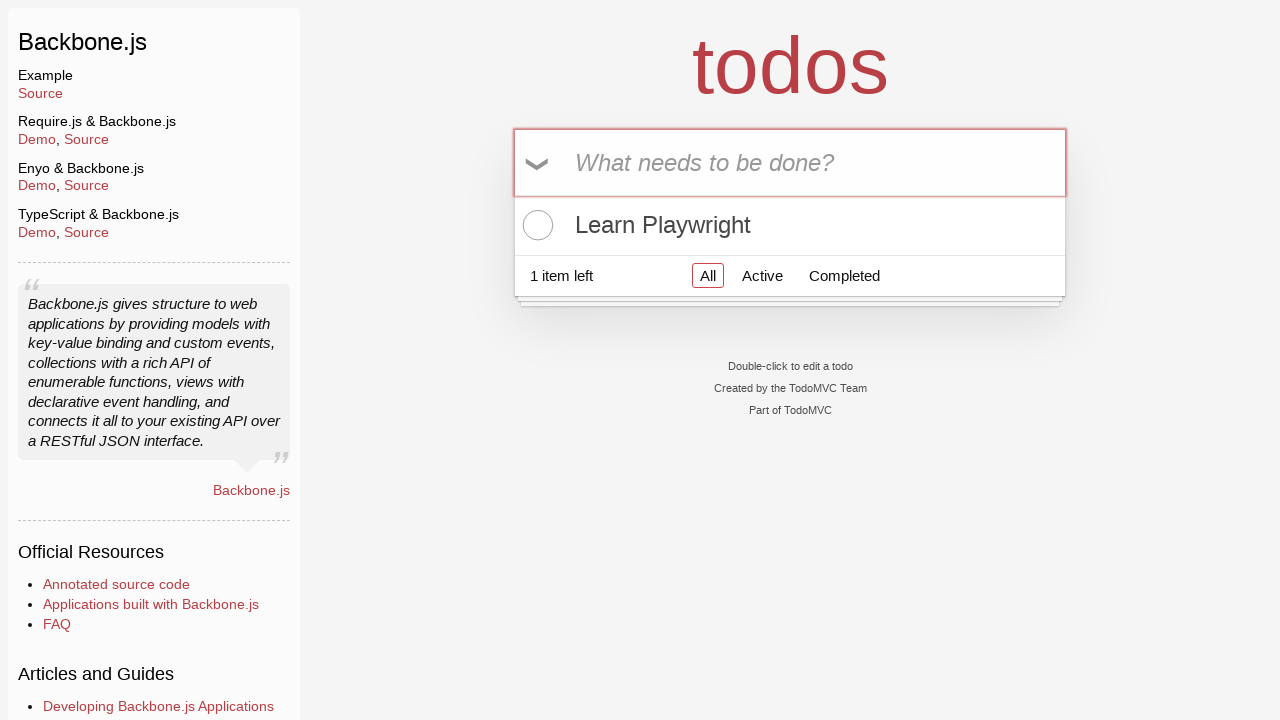